Tests a CPS (clicks per second) test website by clicking the button repeatedly until the test ends, then retrieves the score and world record for comparison

Starting URL: https://clickspeedtest.com/clicks-per-second.html

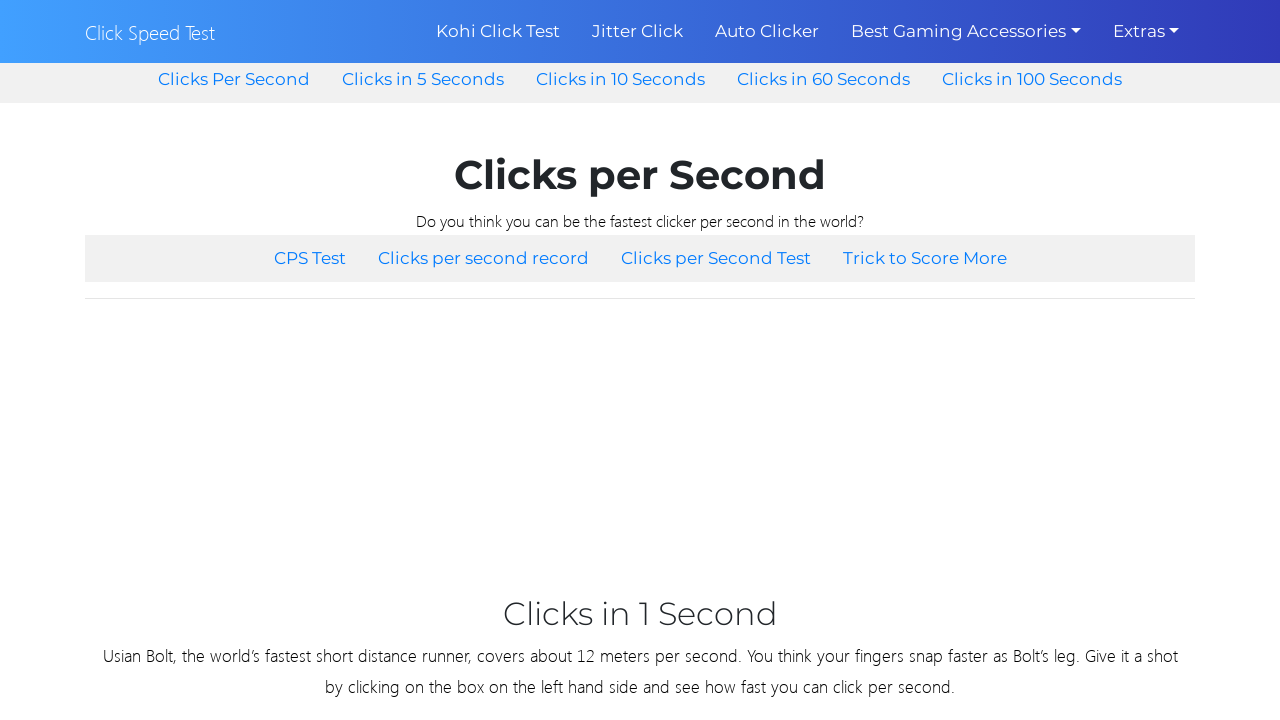

Waited for clicker button to be present
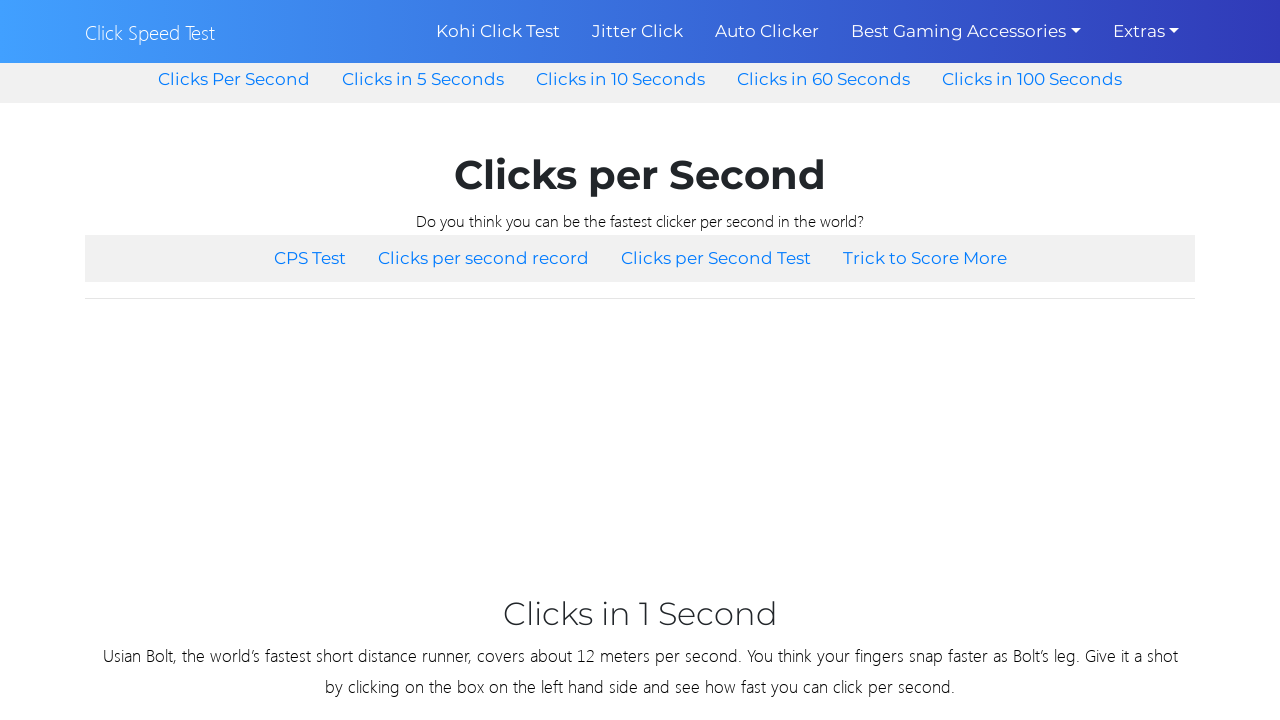

Clicked the clicker button (attempt 1) at (450, 360) on #clicker
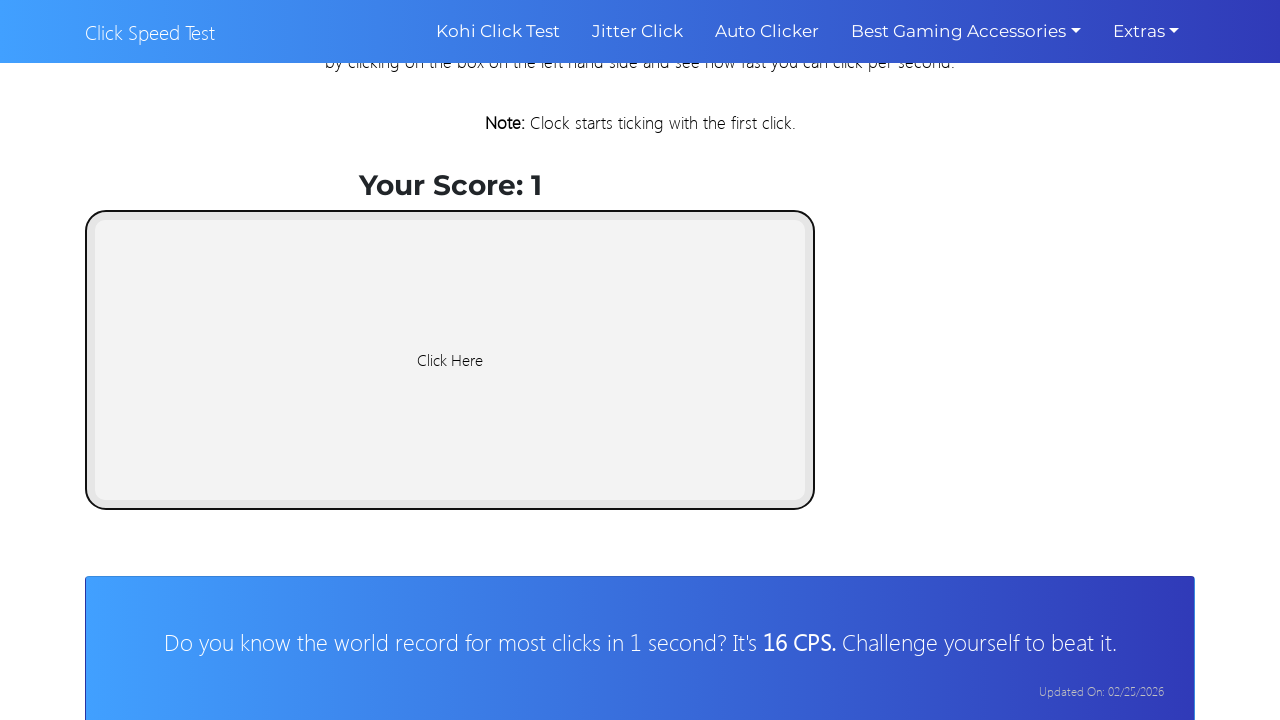

Clicked the clicker button (attempt 2) at (450, 360) on #clicker
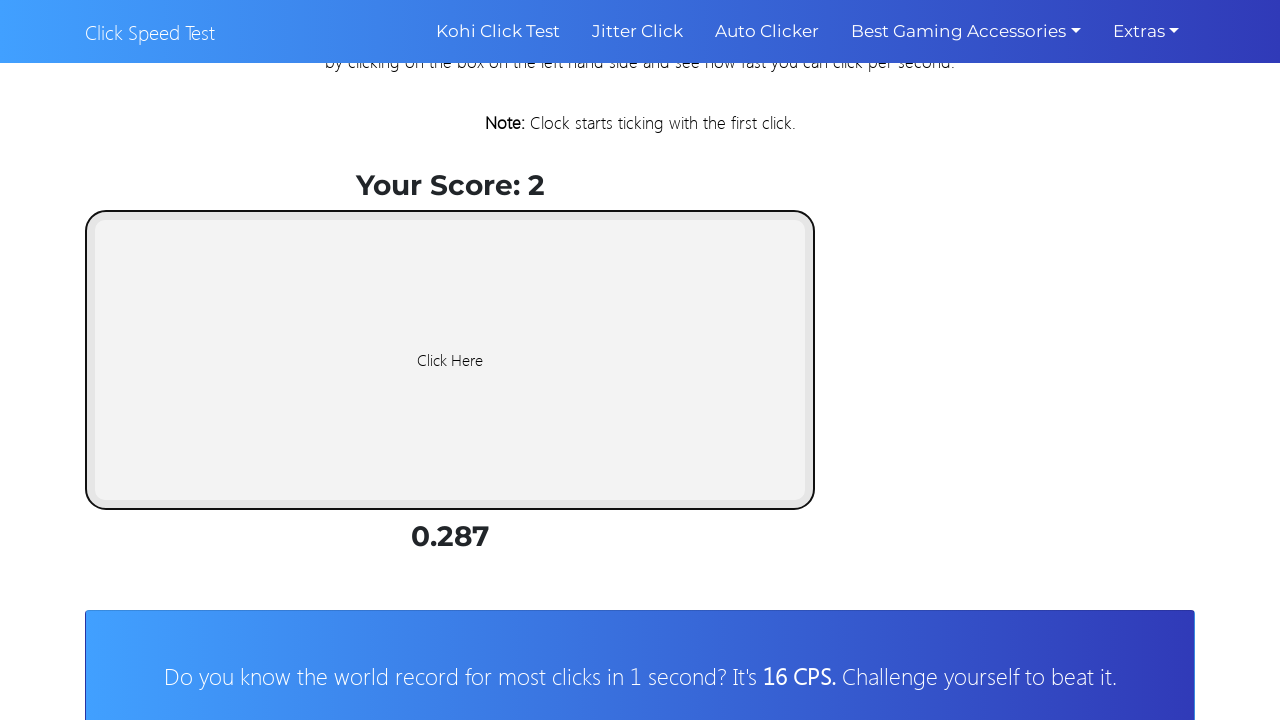

Clicked the clicker button (attempt 3) at (450, 360) on #clicker
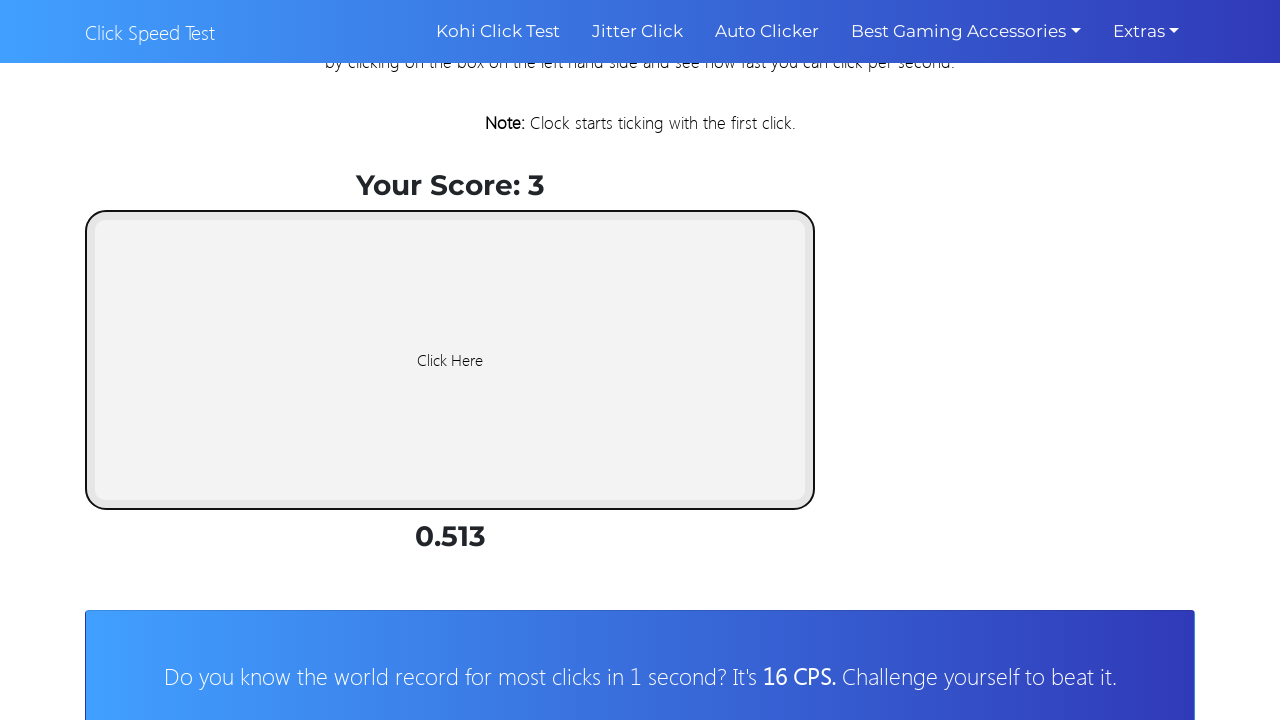

Clicked the clicker button (attempt 4) at (450, 360) on #clicker
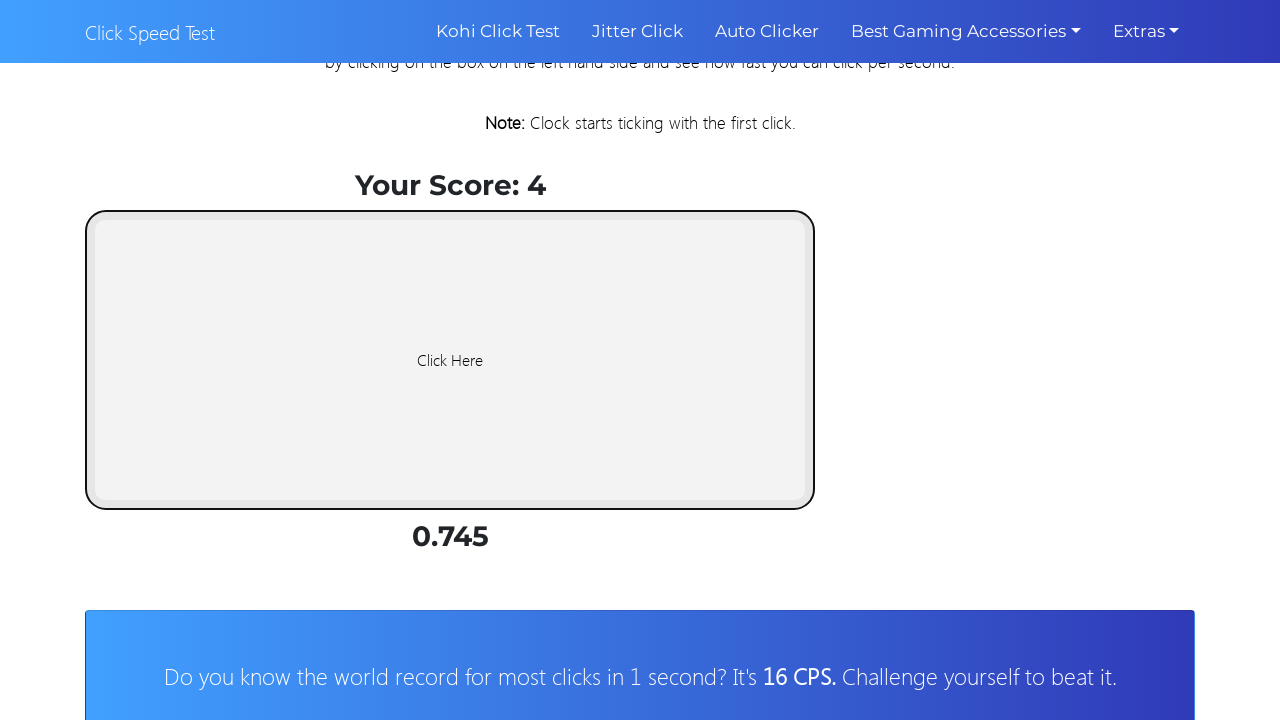

Clicked the clicker button (attempt 5) at (450, 360) on #clicker
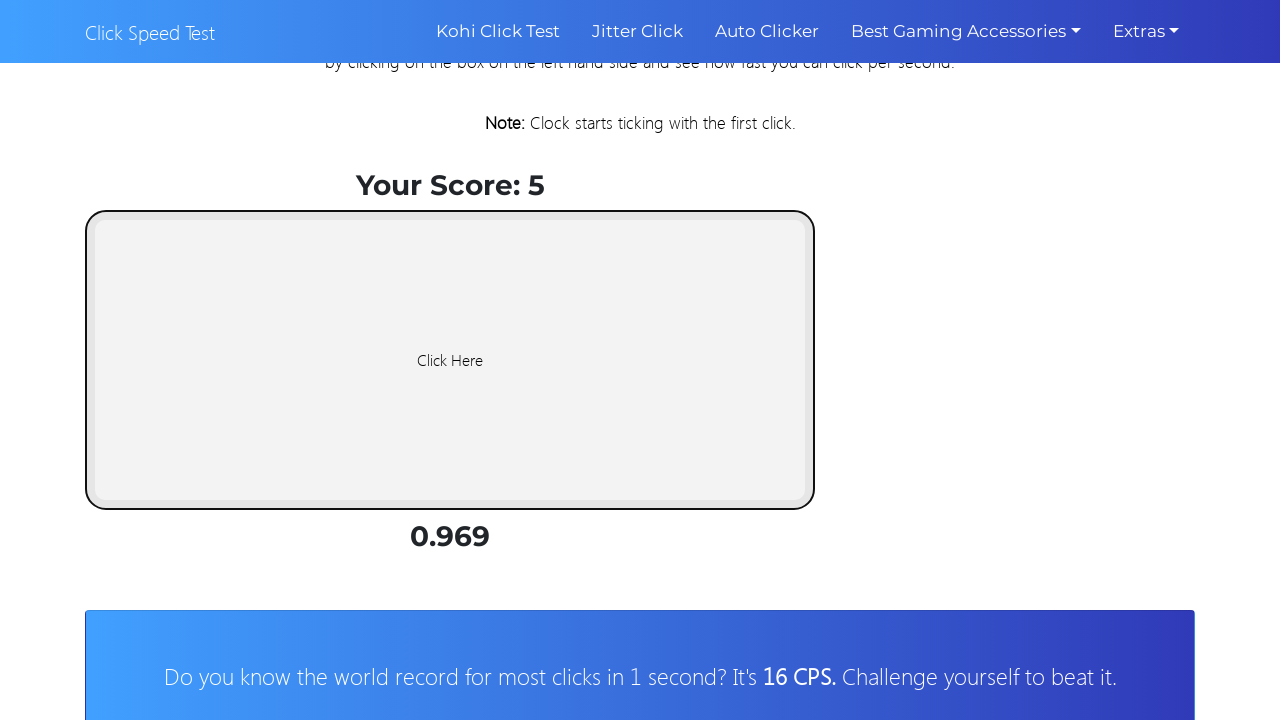

Retrieved current click score from page on #clicker
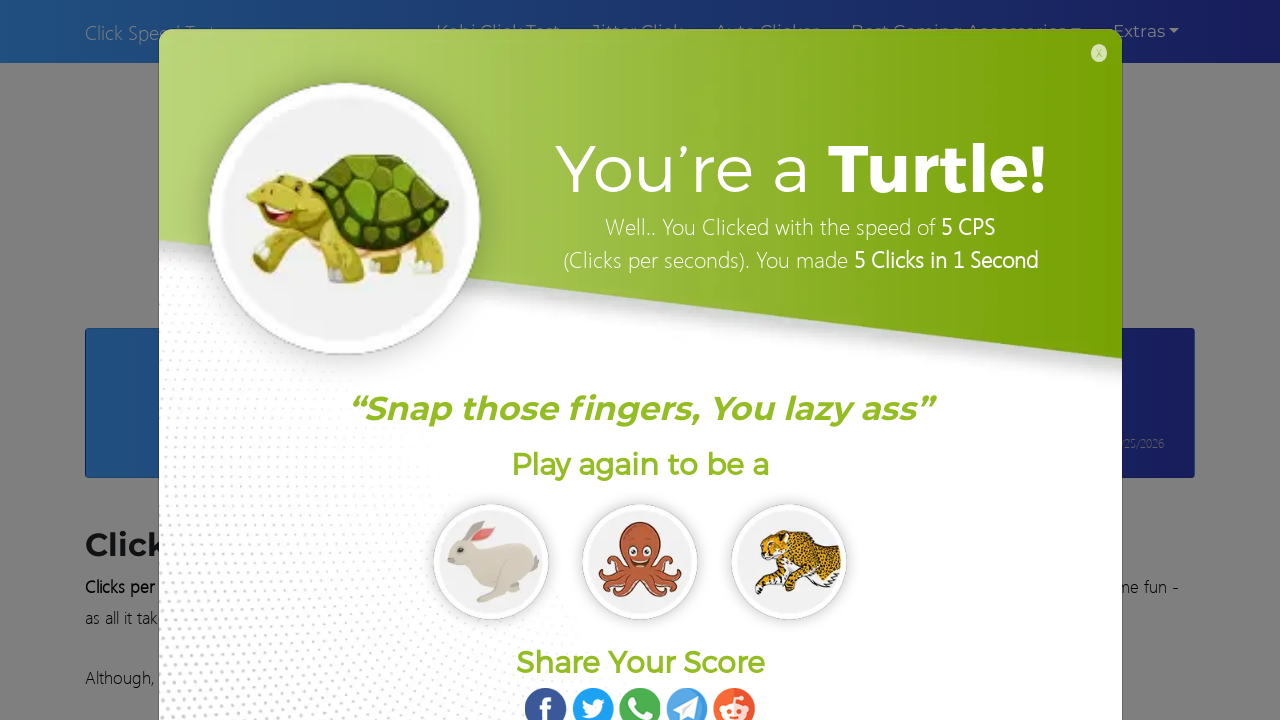

Retrieved world record CPS value from page
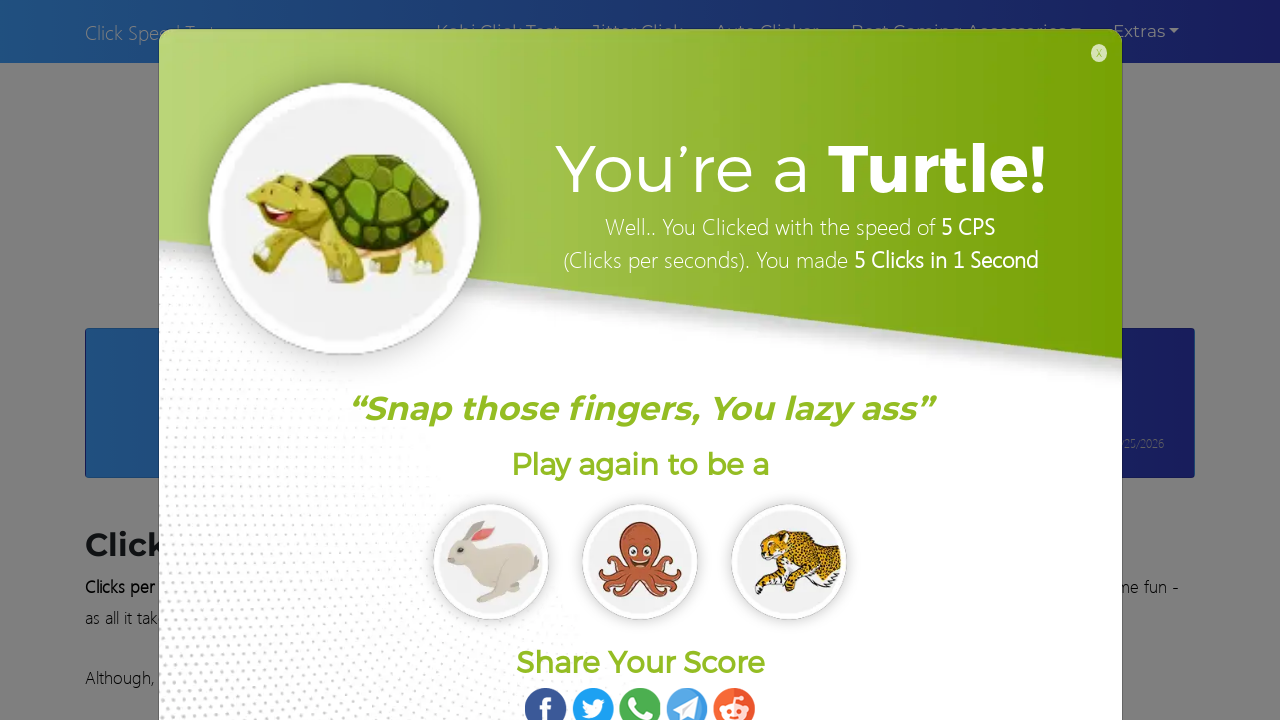

Compared scores - CPS Score: 5, World Record: 16
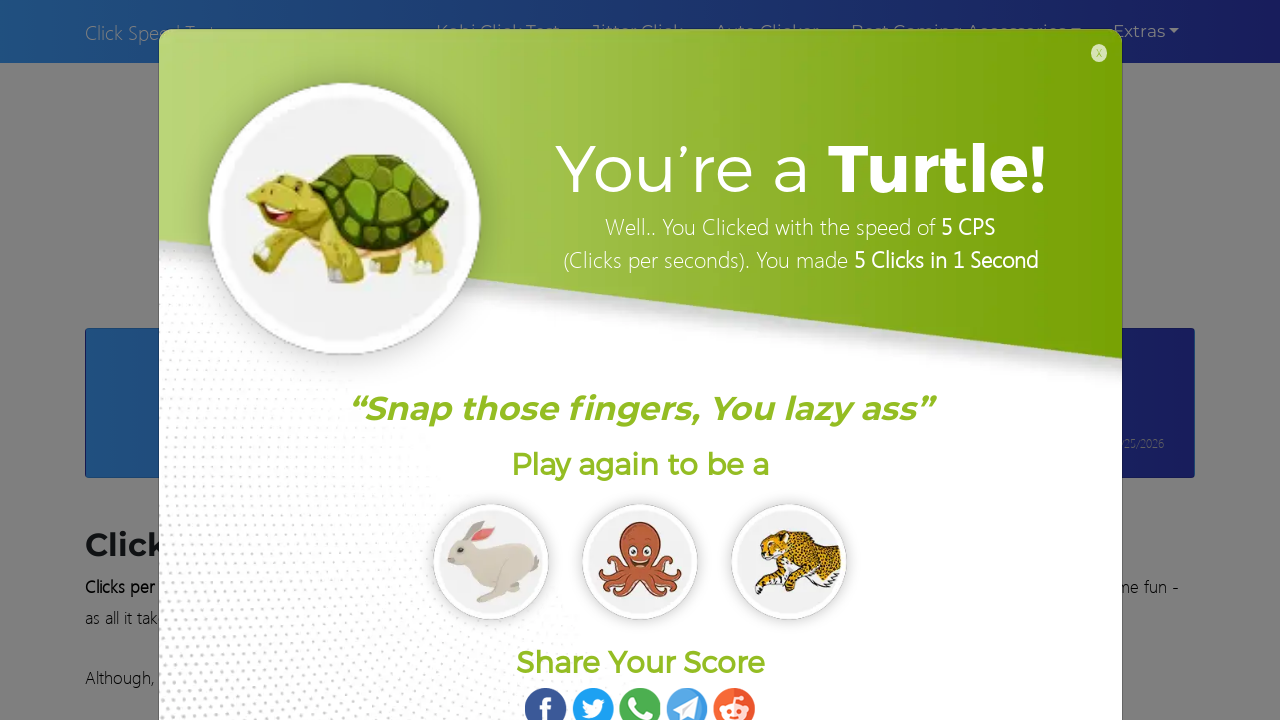

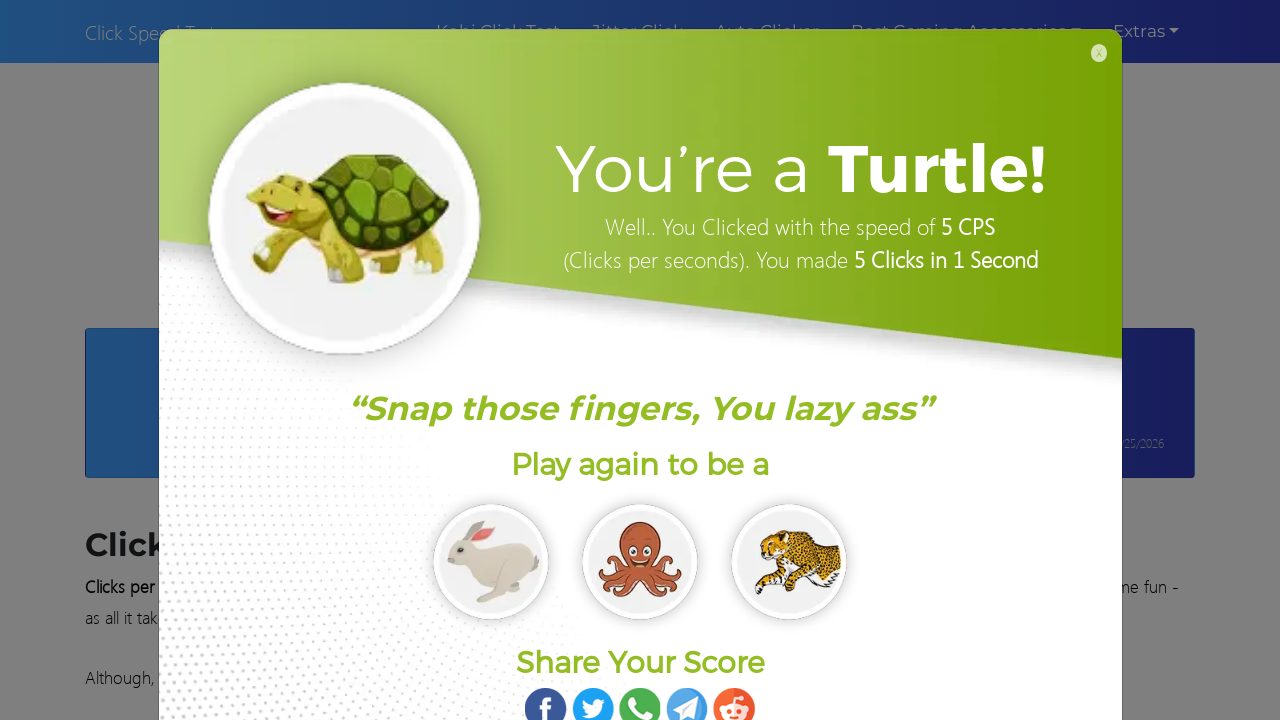